Tests JavaScript alert handling by clicking a button to trigger an alert, accepting the alert, and verifying the result message is displayed correctly on the page.

Starting URL: http://the-internet.herokuapp.com/javascript_alerts

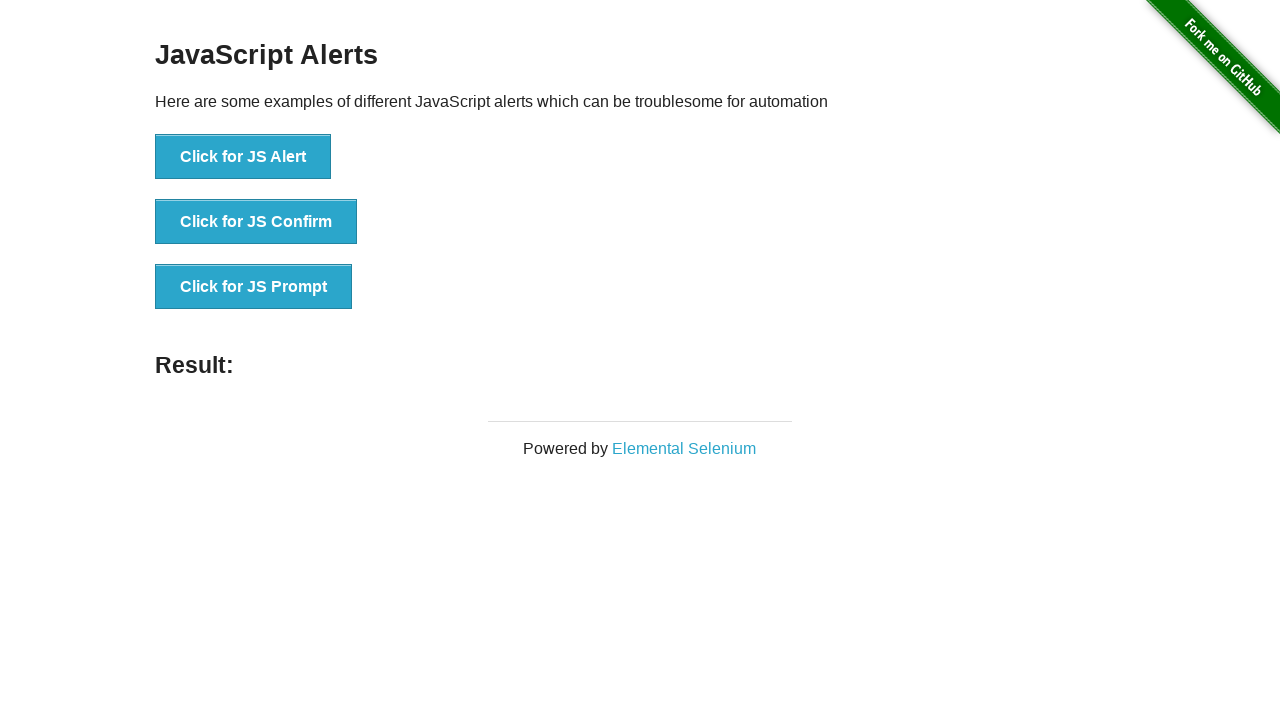

Clicked the first button to trigger JavaScript alert at (243, 157) on ul > li:nth-child(1) > button
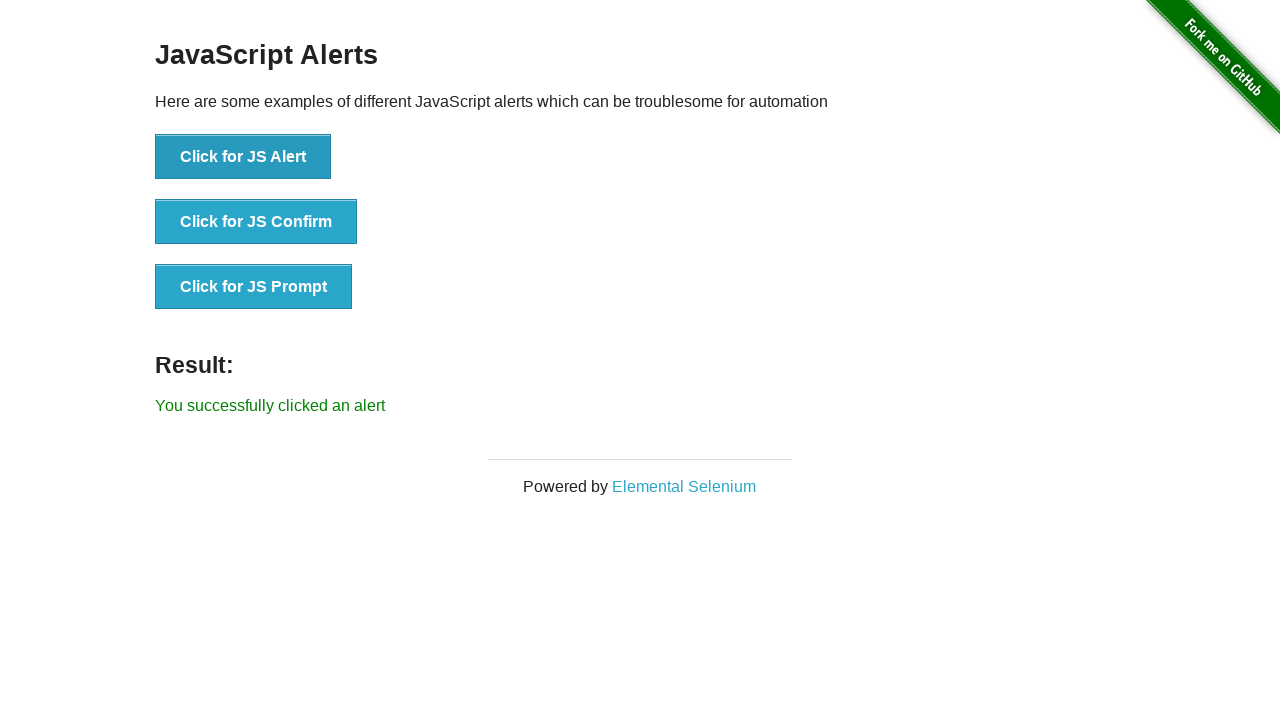

Set up dialog handler to accept alerts
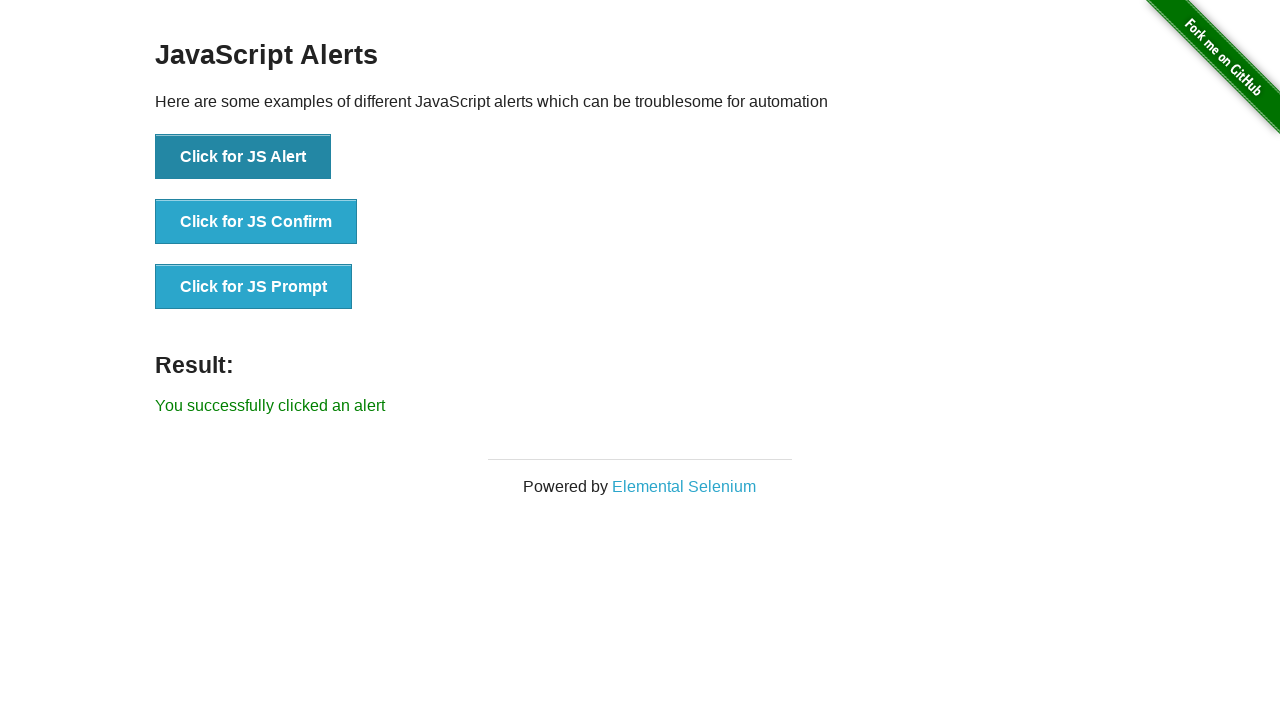

Clicked the first button again to trigger alert with handler ready at (243, 157) on ul > li:nth-child(1) > button
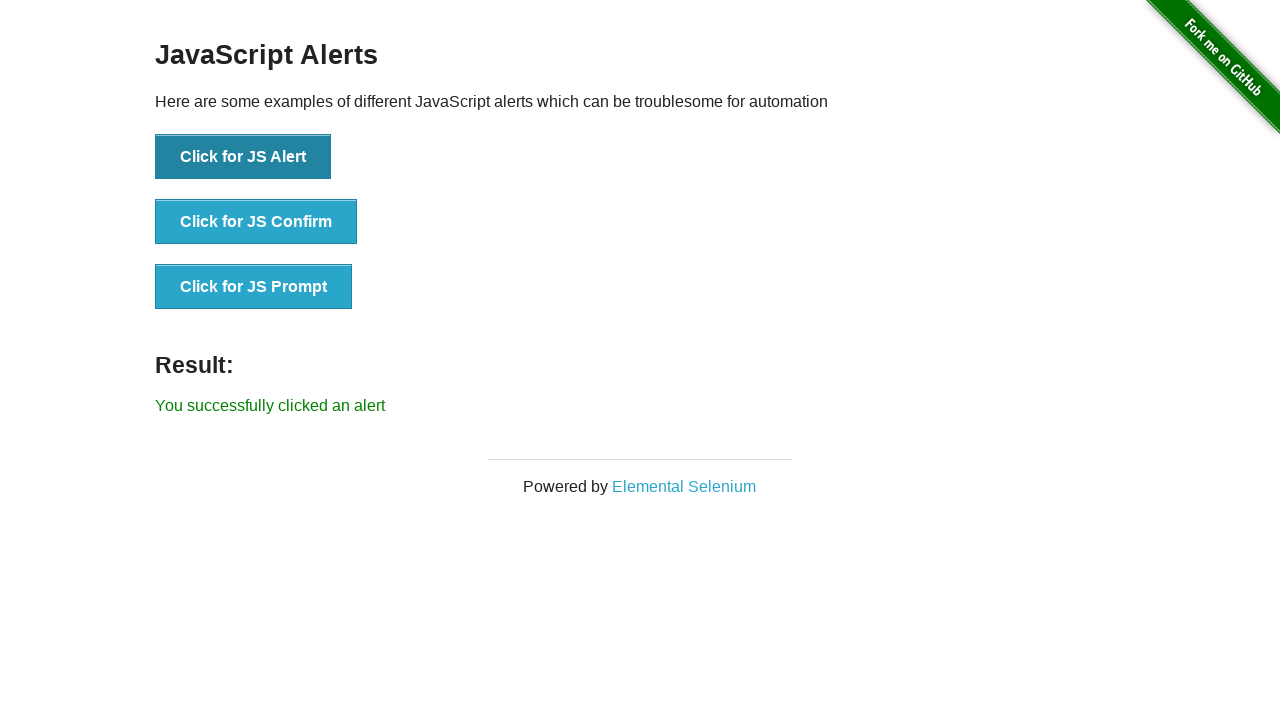

Result message element appeared on page
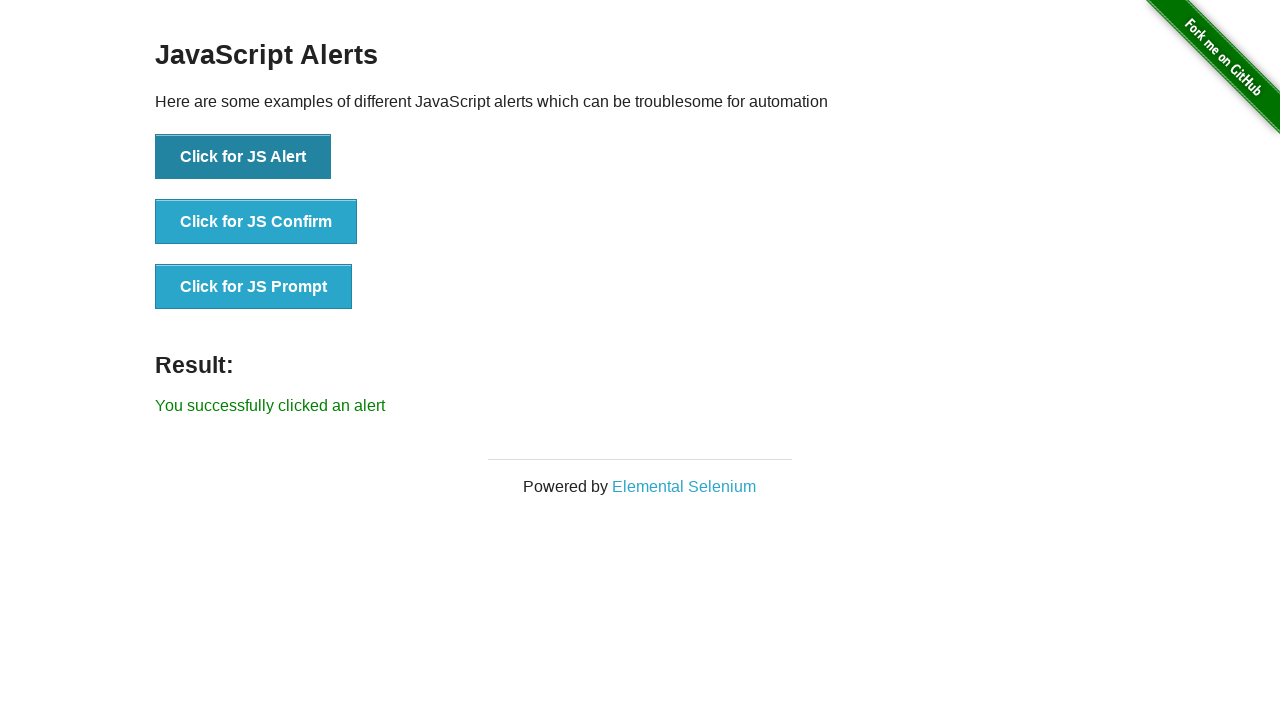

Retrieved result message text
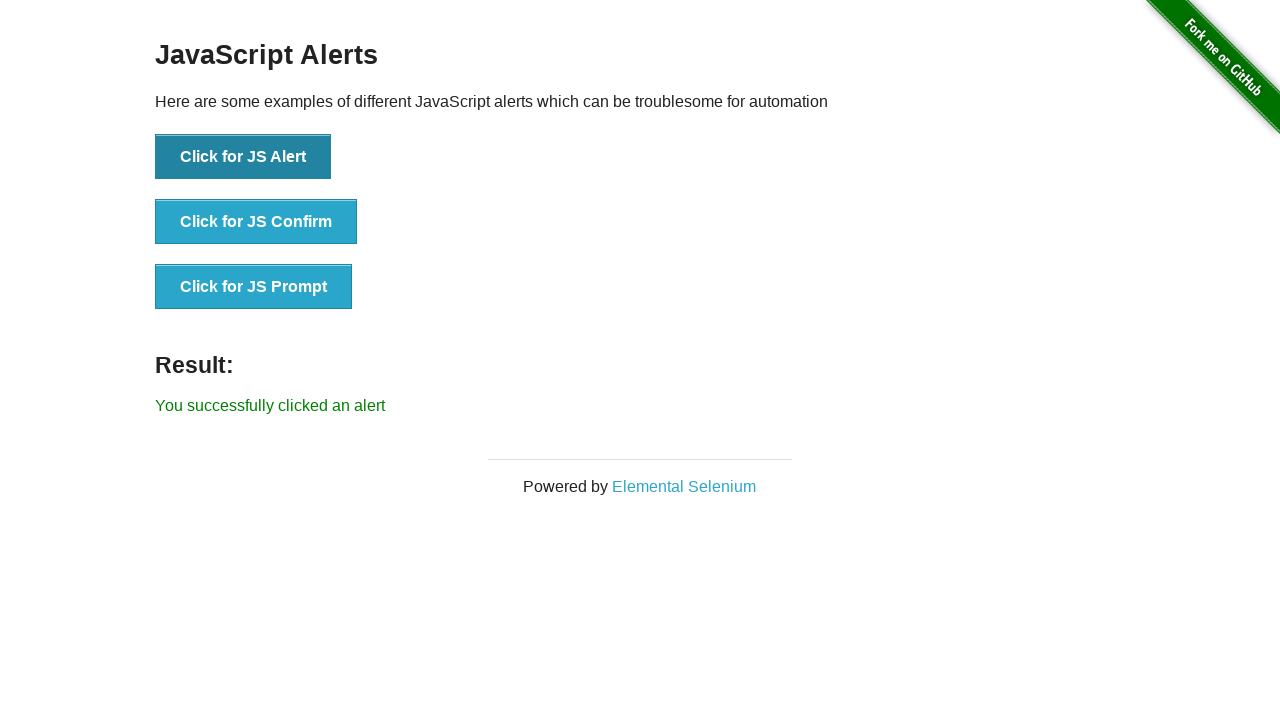

Verified result message is 'You successfully clicked an alert'
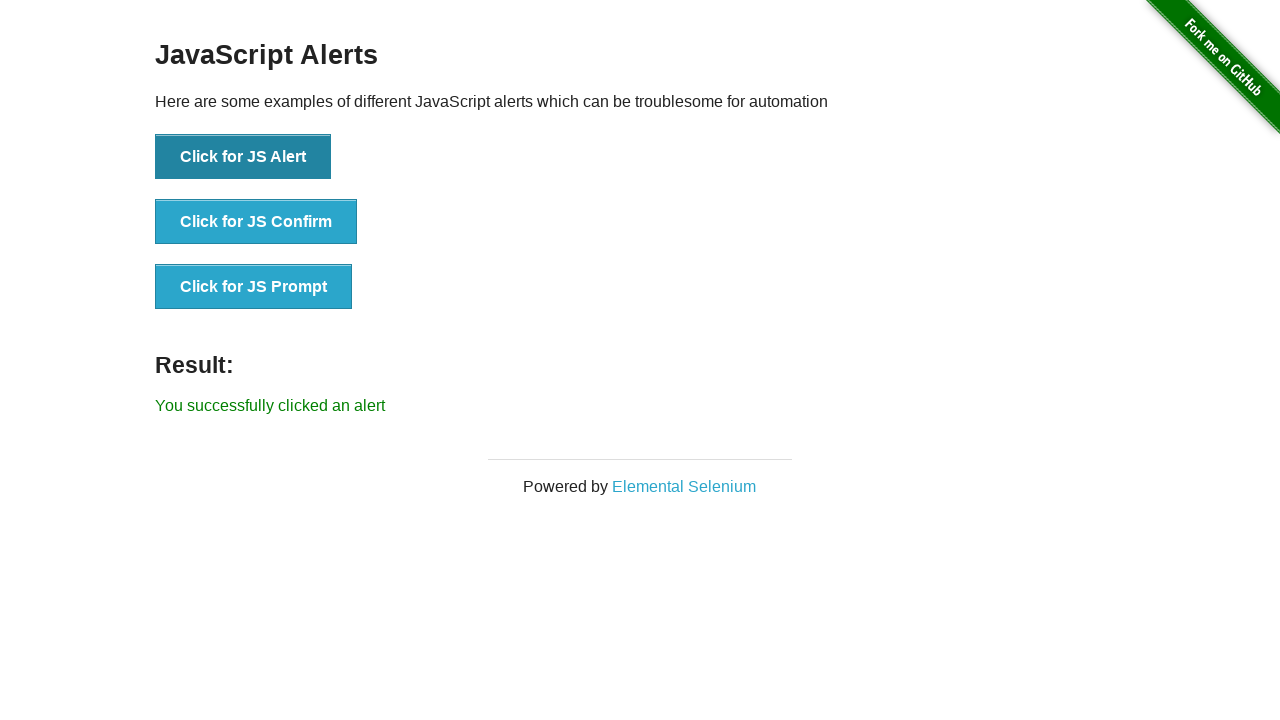

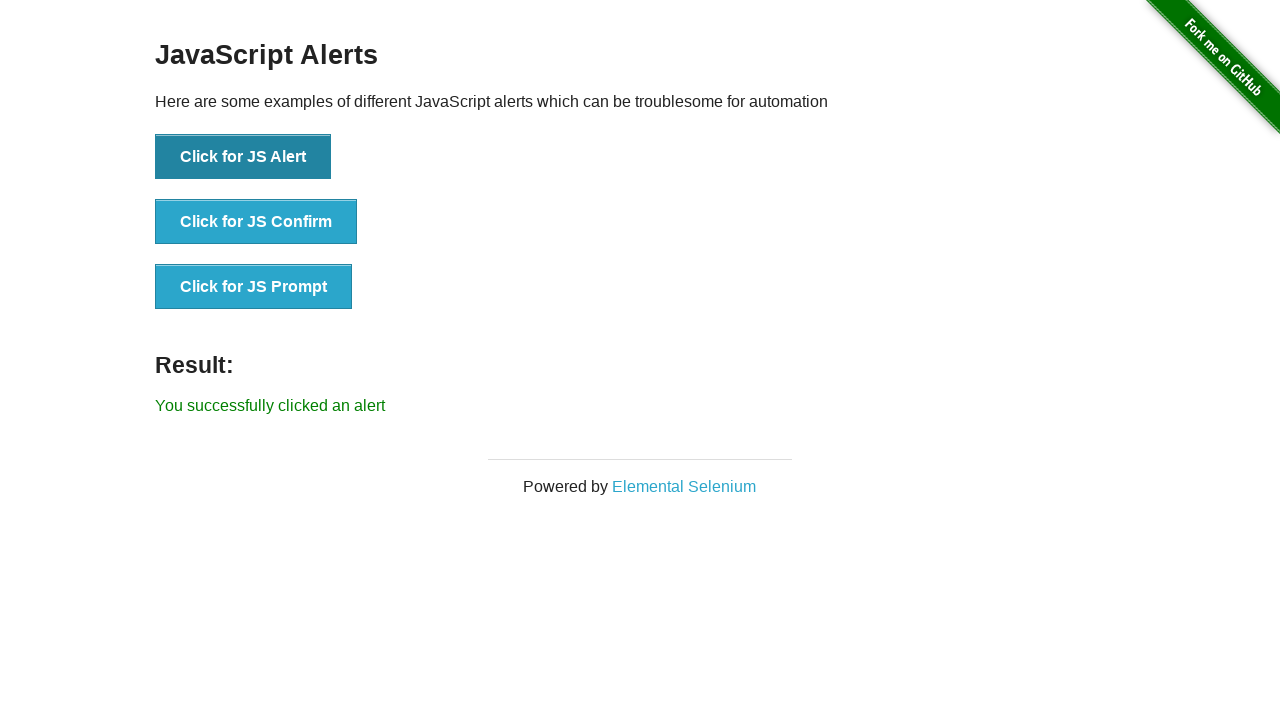